Tests select dropdown functionality by selecting a hero and a programming language from dropdowns

Starting URL: https://savkk.github.io/selenium-practice/

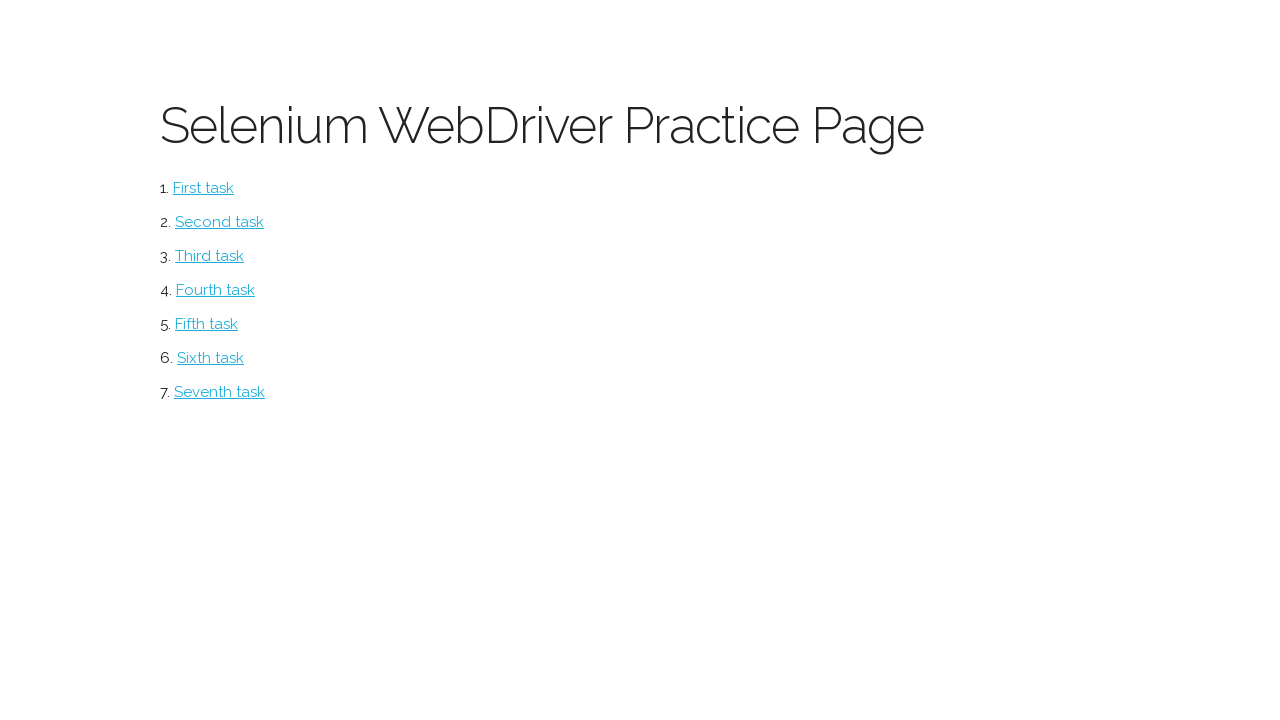

Clicked on select dropdown link at (210, 256) on #select
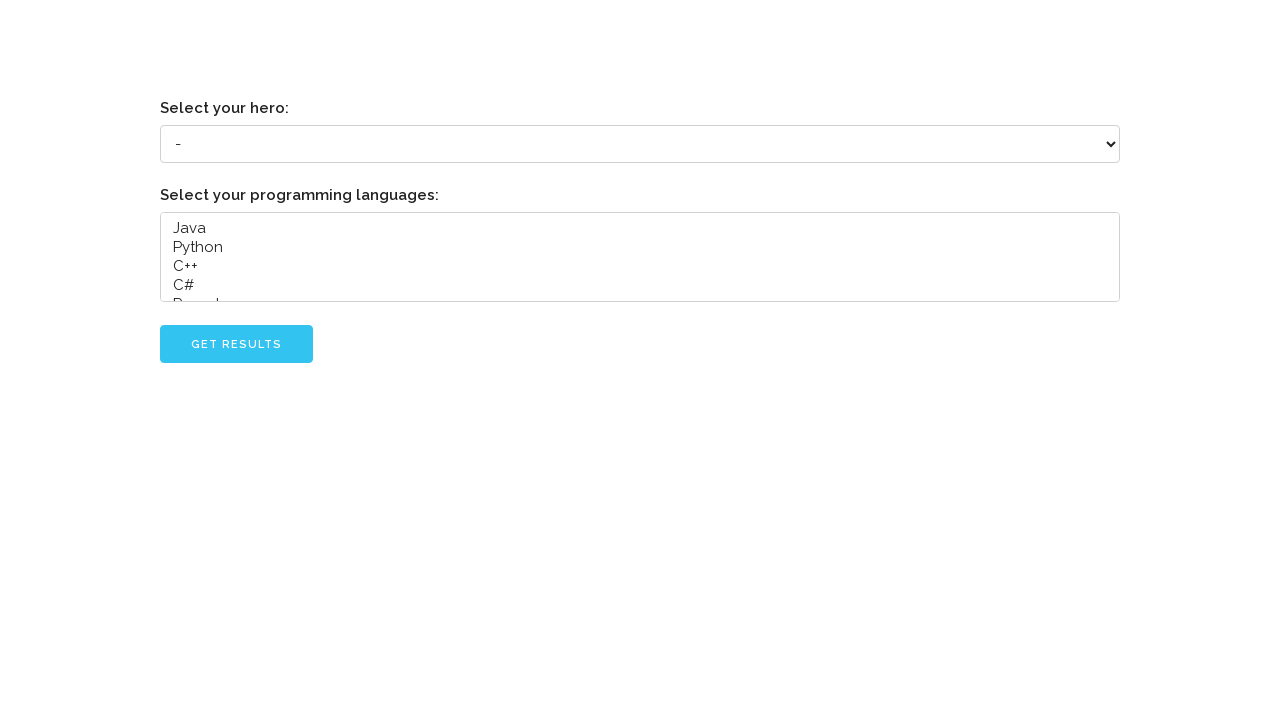

Selected 'Grady Booch' from hero dropdown on select[name='hero']
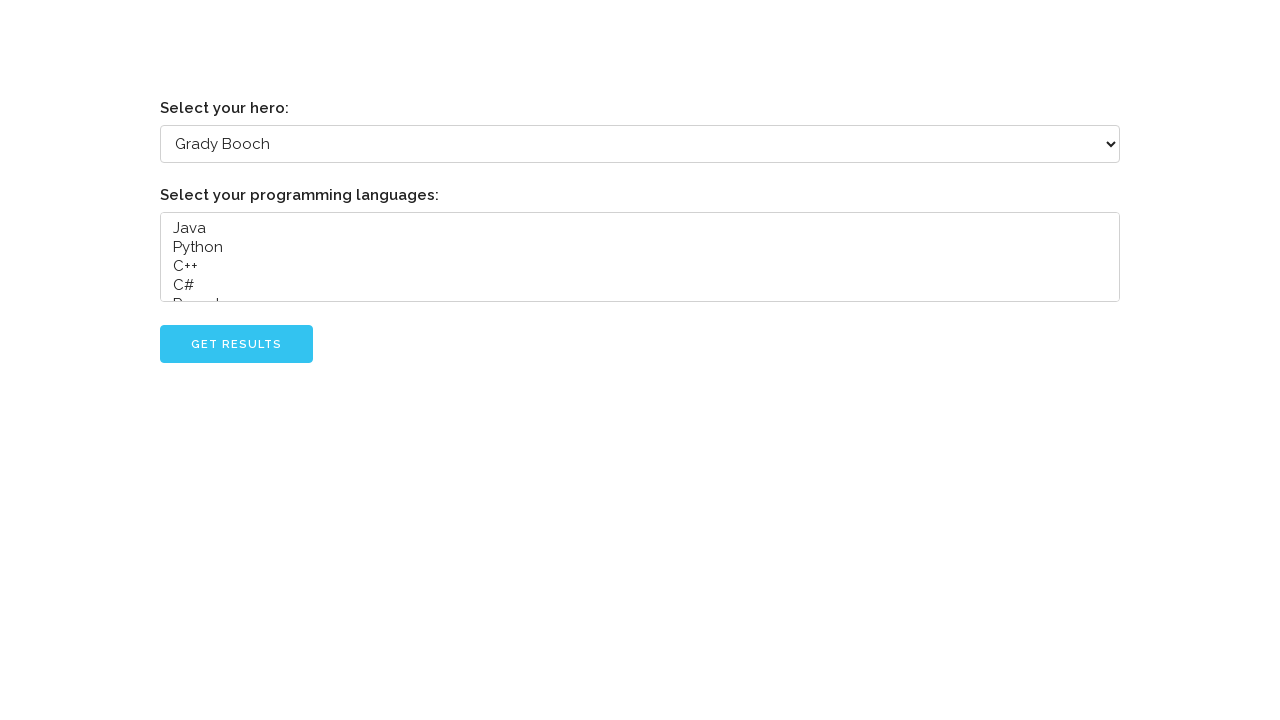

Selected 'Java' from programming language dropdown on select[name='languages']
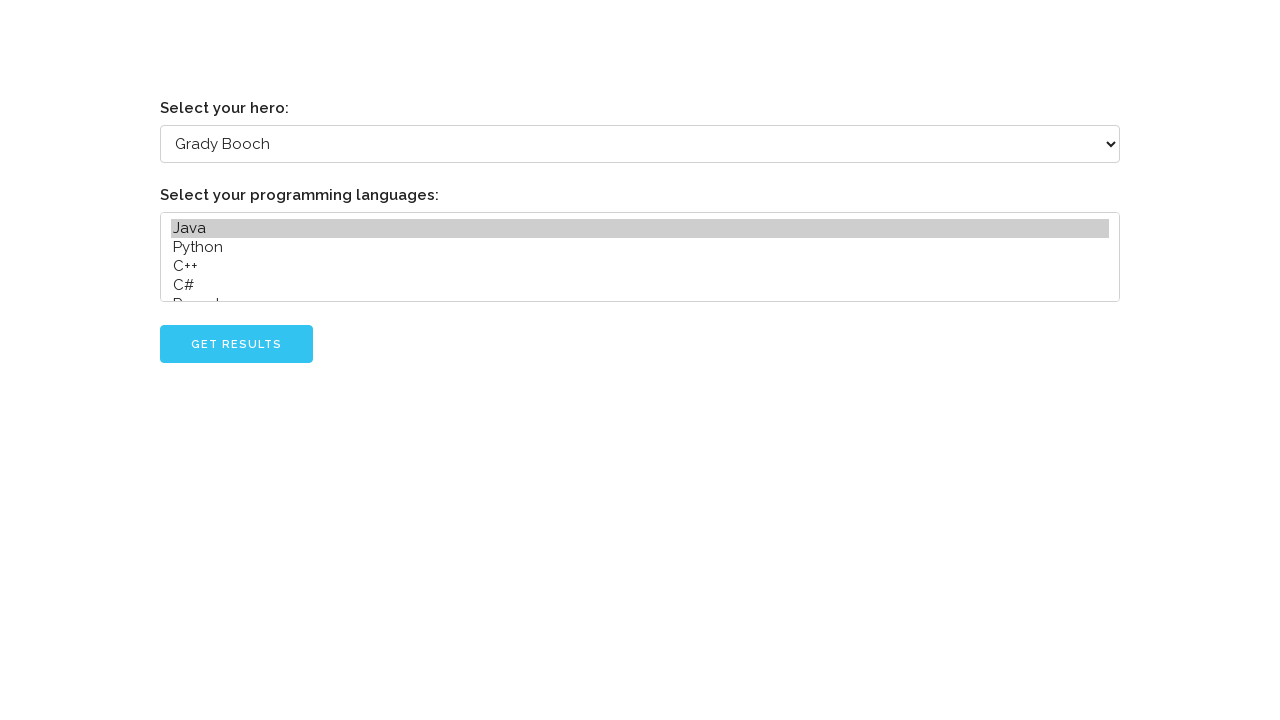

Clicked submit button to process selections at (236, 344) on #go
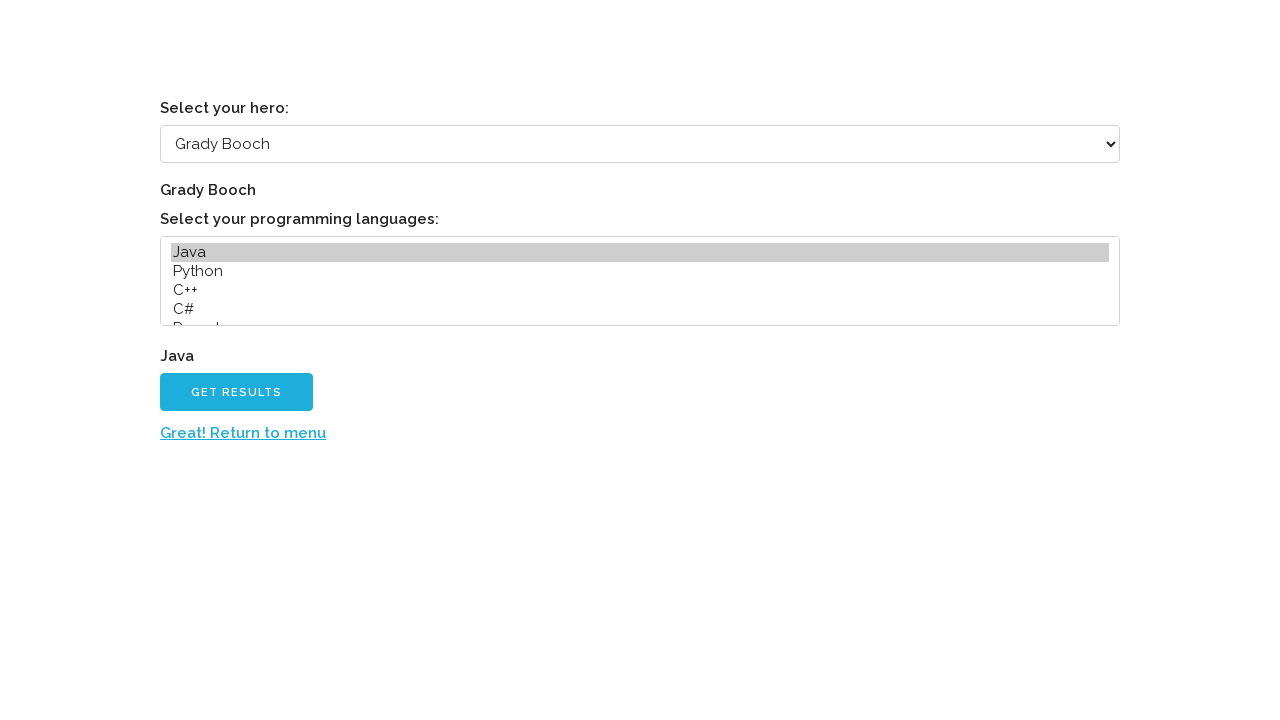

Verified Java selection result displayed on page
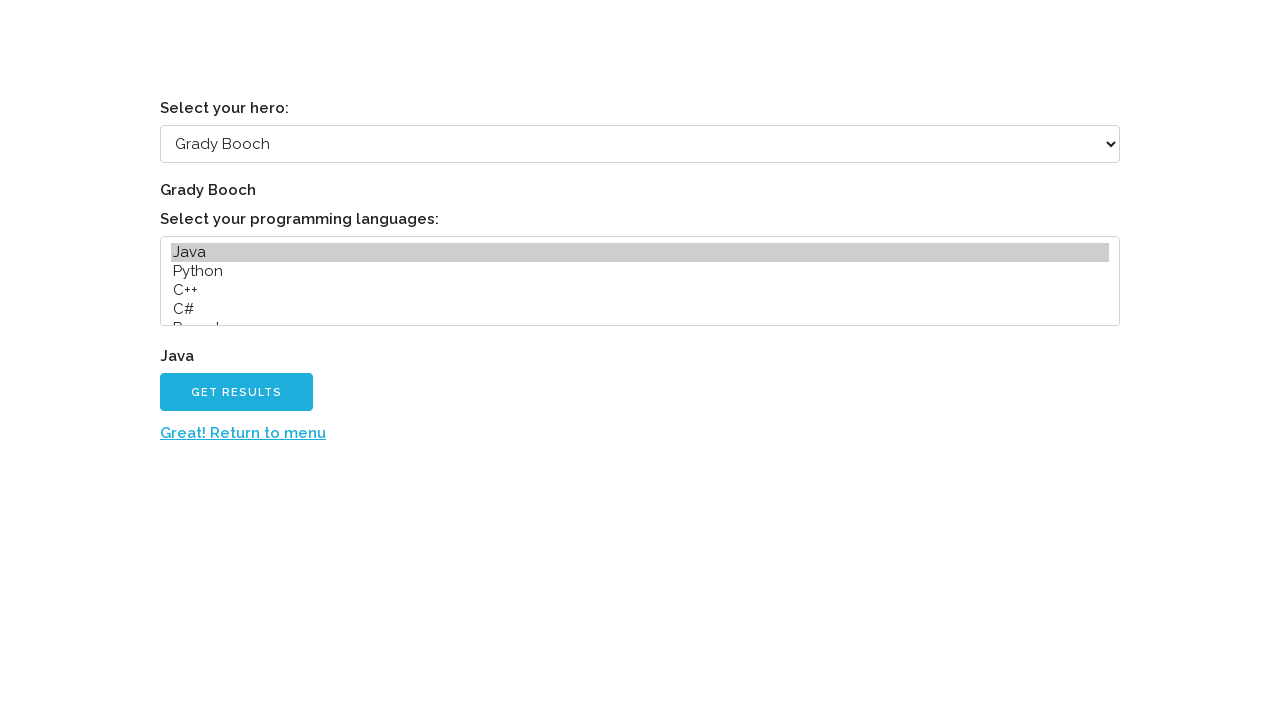

Clicked return to menu link at (243, 433) on a:has-text('Great! Return to menu')
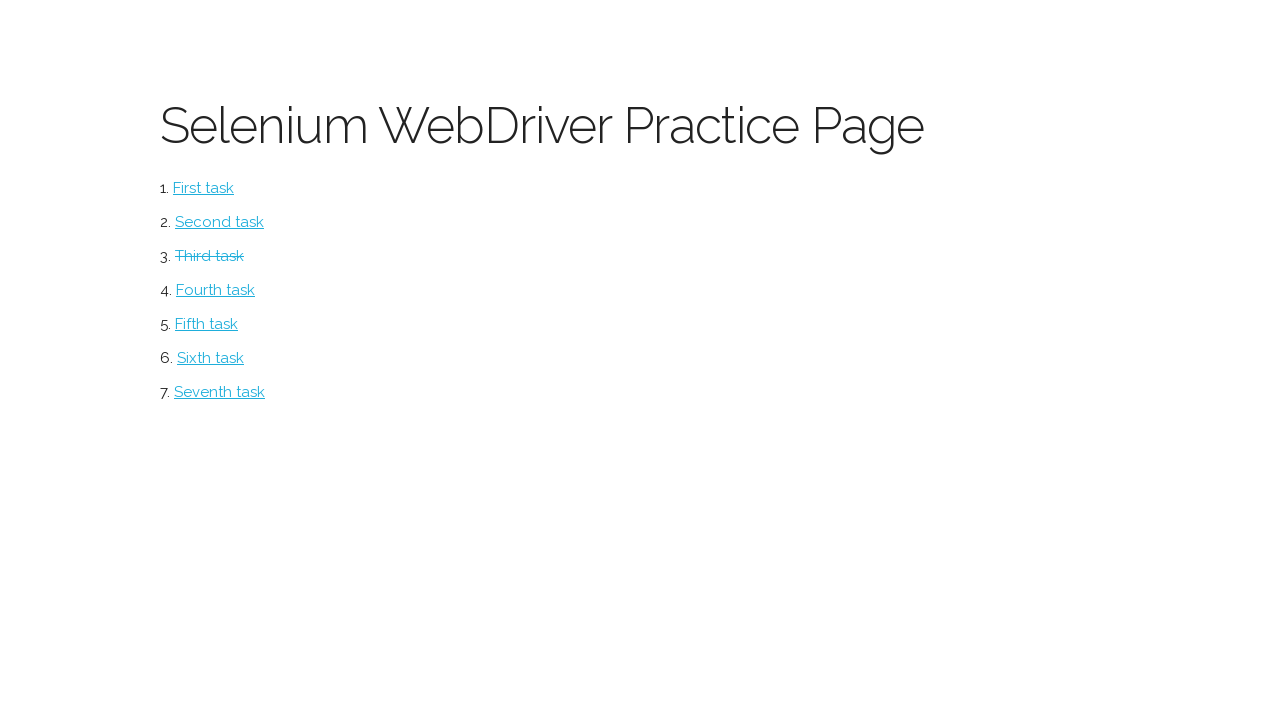

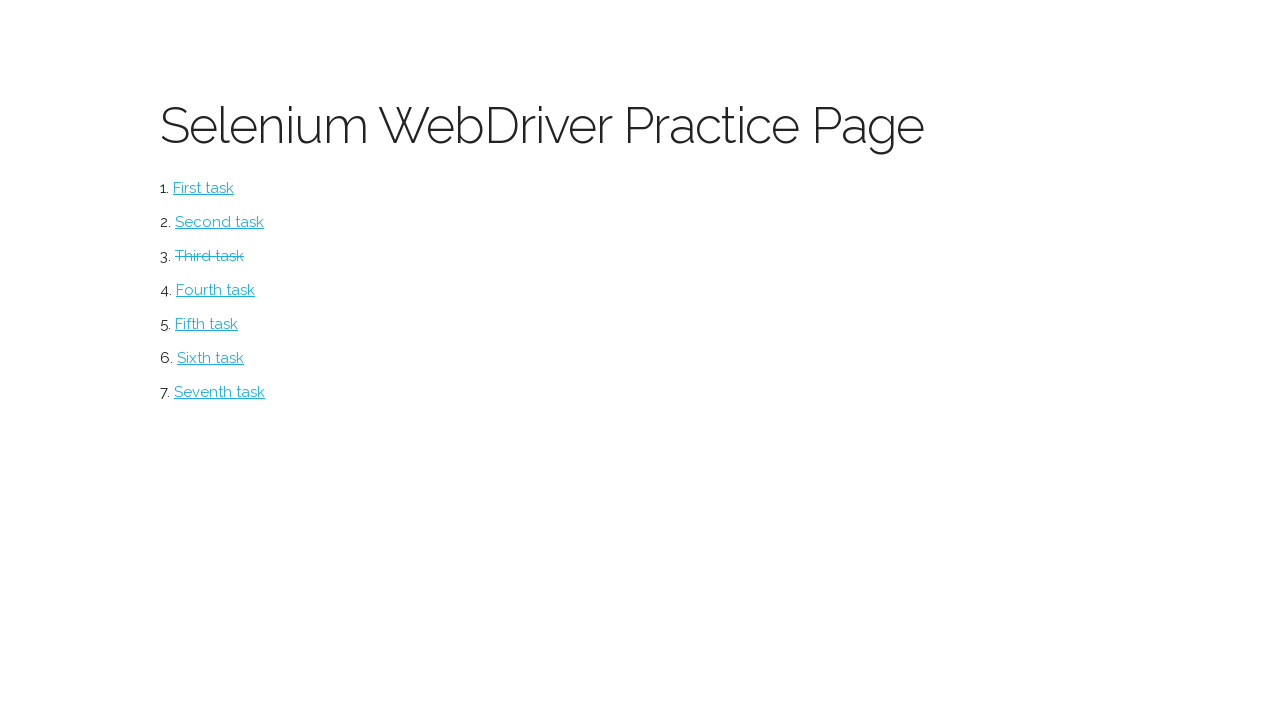